Navigates to Douyu streaming platform's directory page and verifies that game category content loads properly

Starting URL: http://www.douyu.com/directory

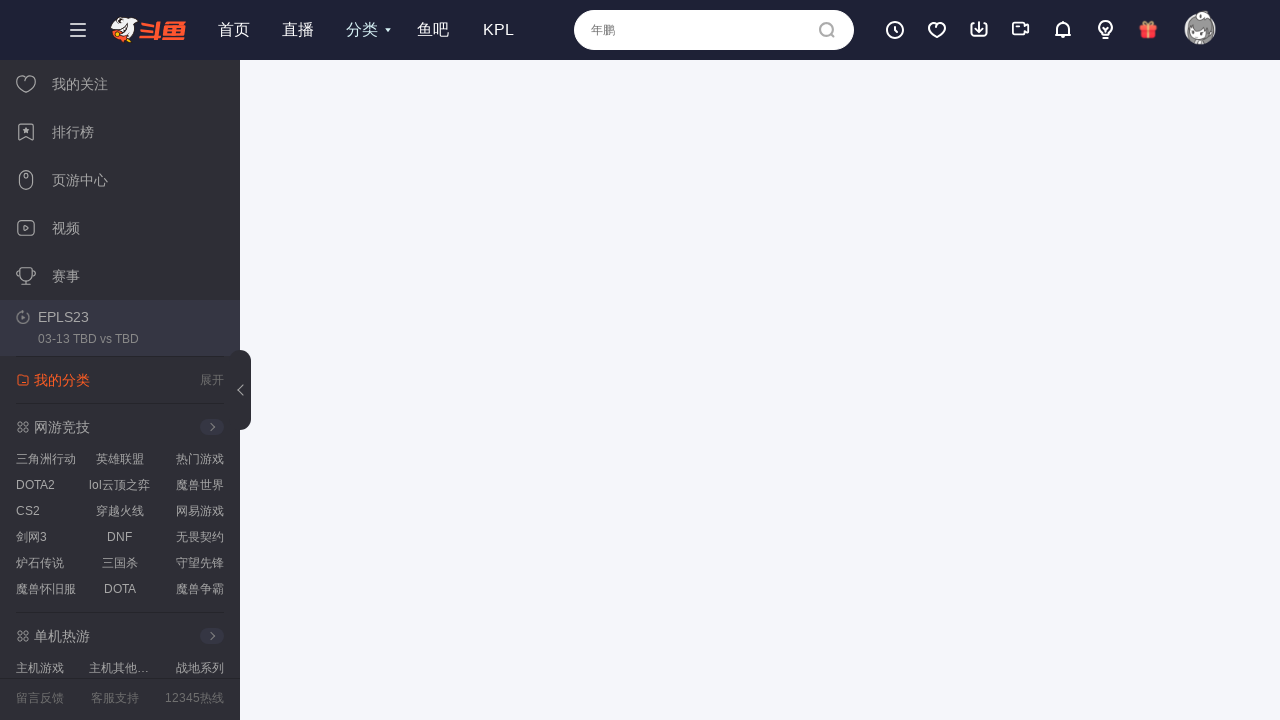

Waited for game category content to load on Douyu directory page
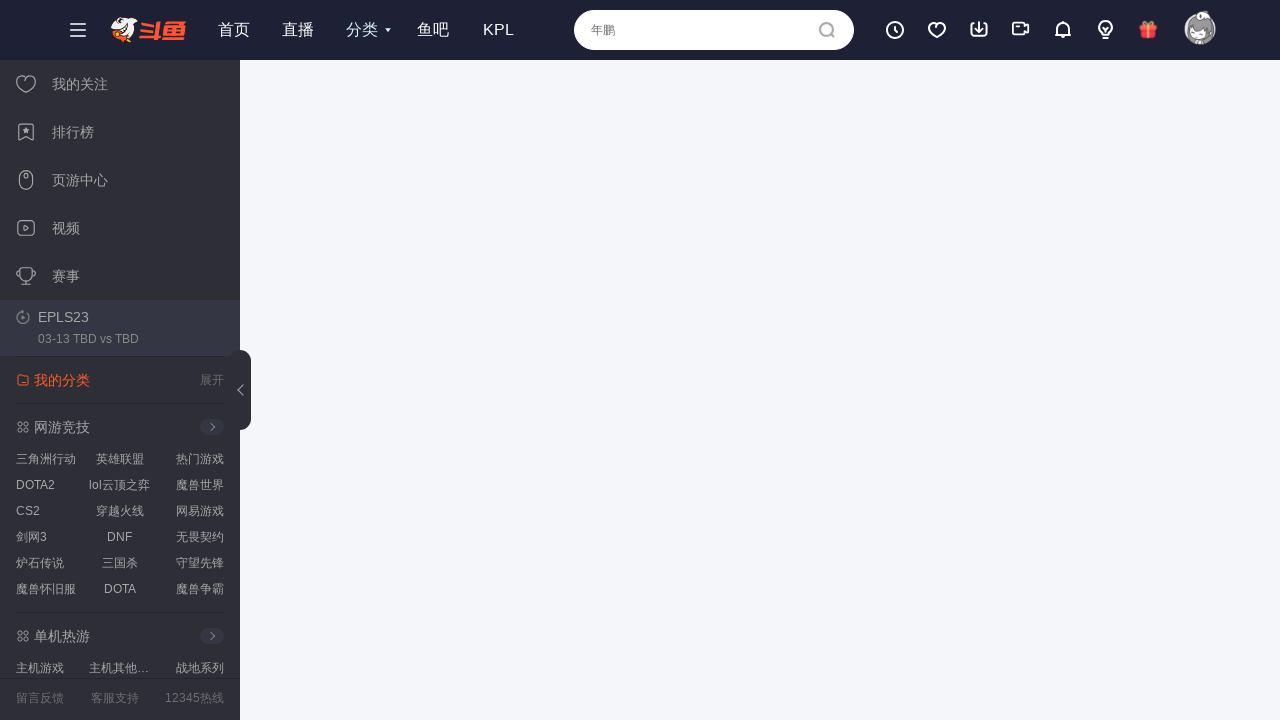

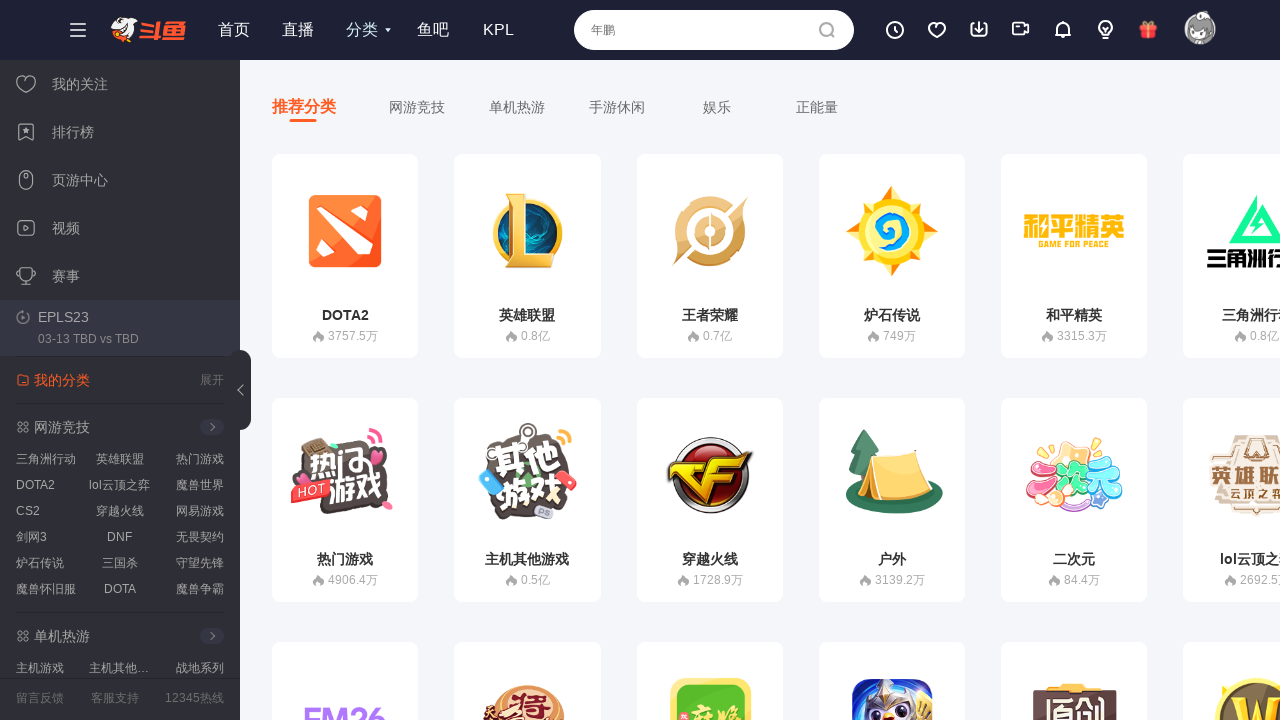